Tests form interaction by reading a value from an element's attribute, calculating a mathematical result (log of absolute value of 12*sin(x)), filling the answer field, checking two checkboxes, and submitting the form.

Starting URL: http://suninjuly.github.io/get_attribute.html

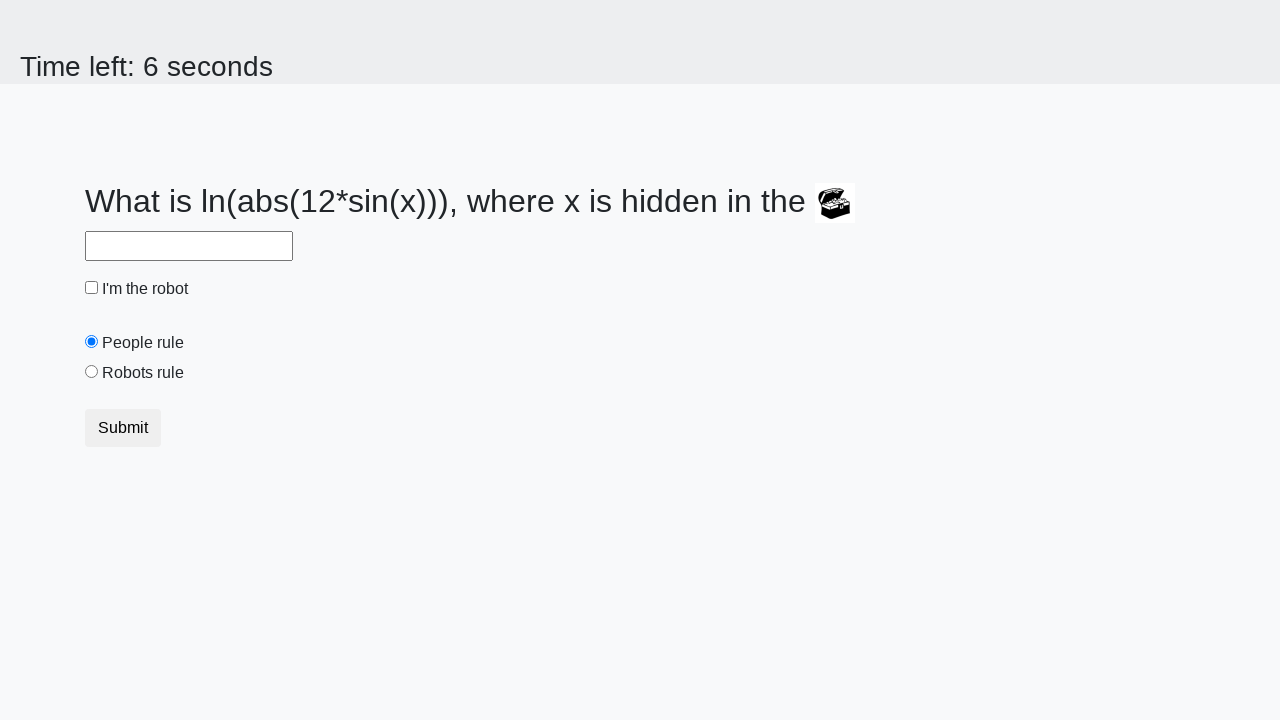

Located treasure element
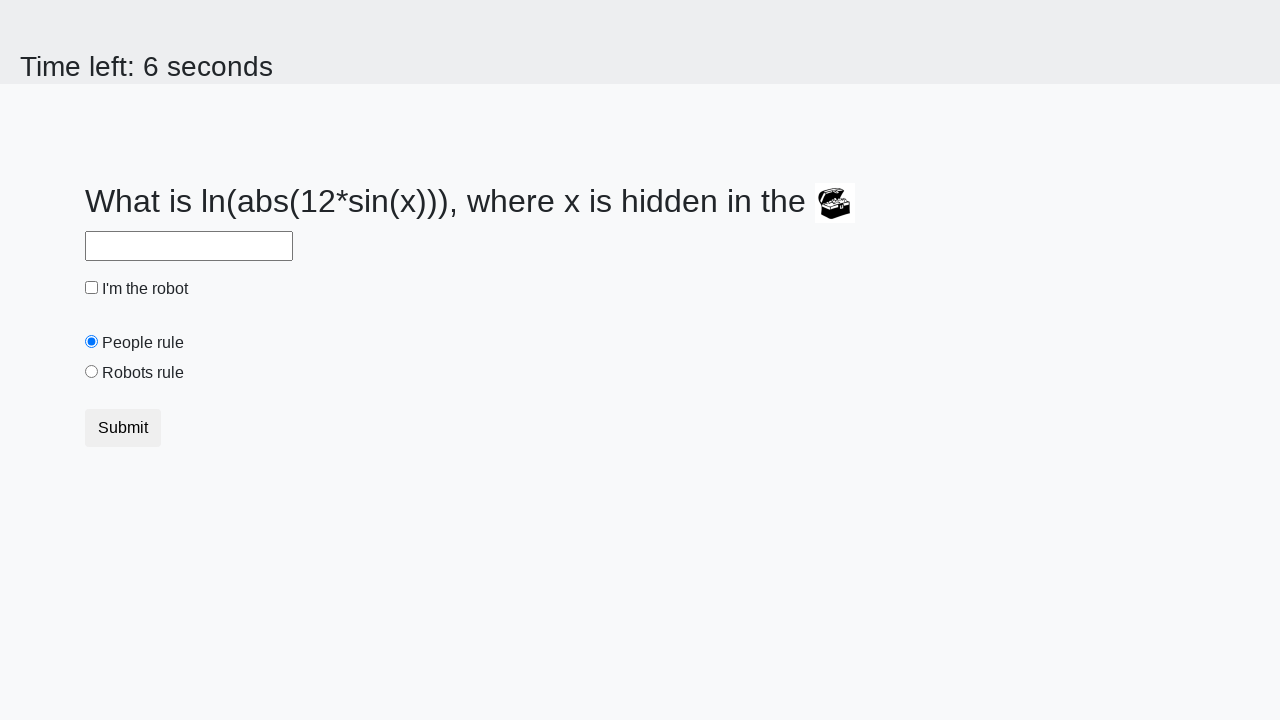

Read valuex attribute from treasure element
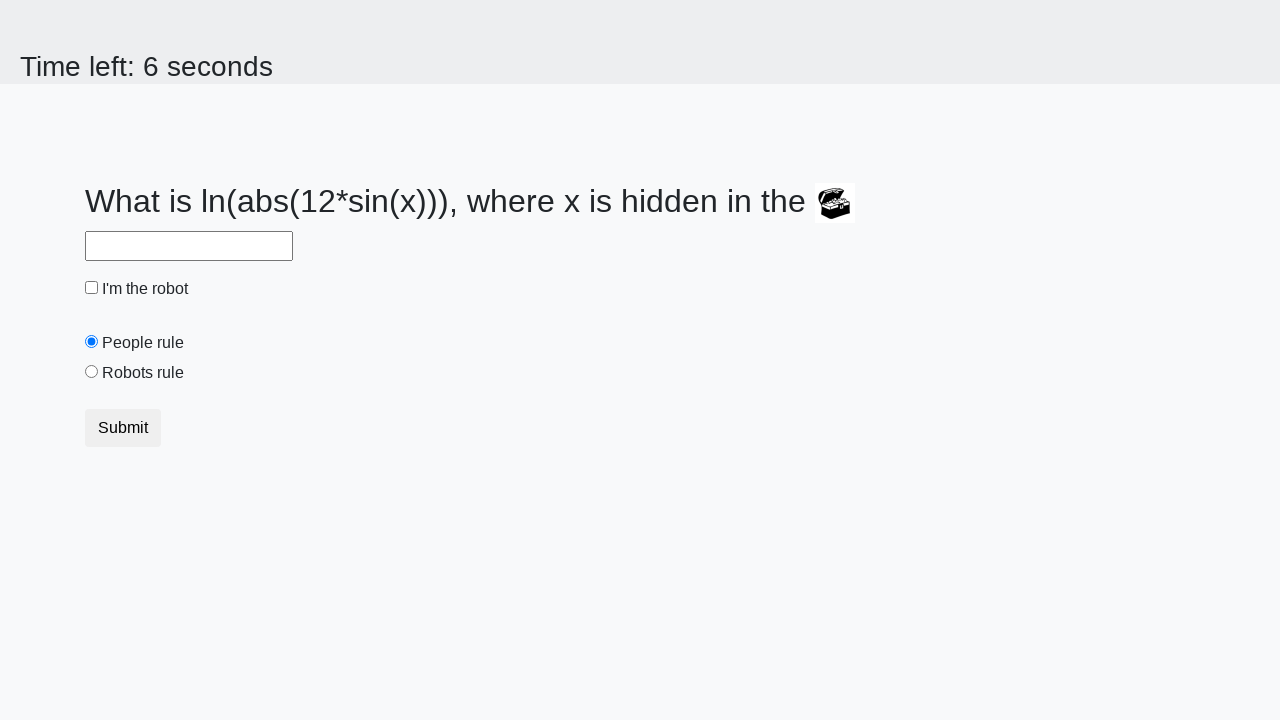

Calculated answer using formula log(abs(12*sin(x)))
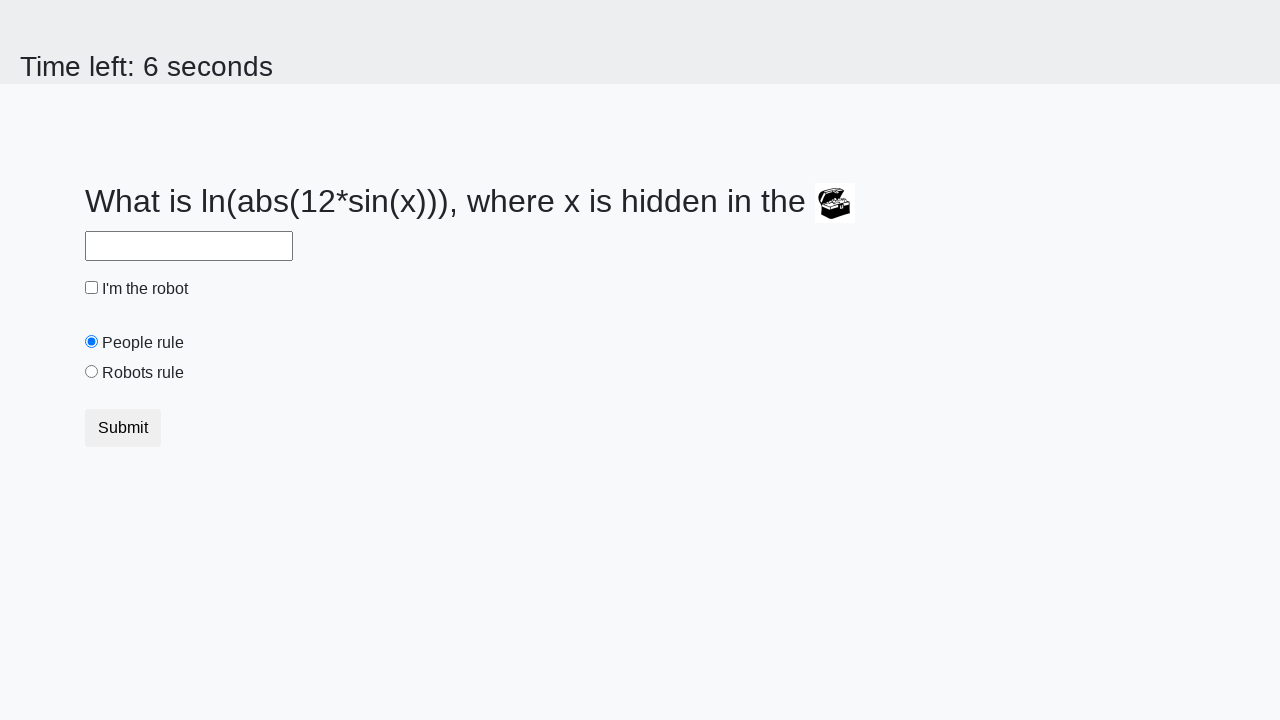

Filled answer field with calculated value on #answer
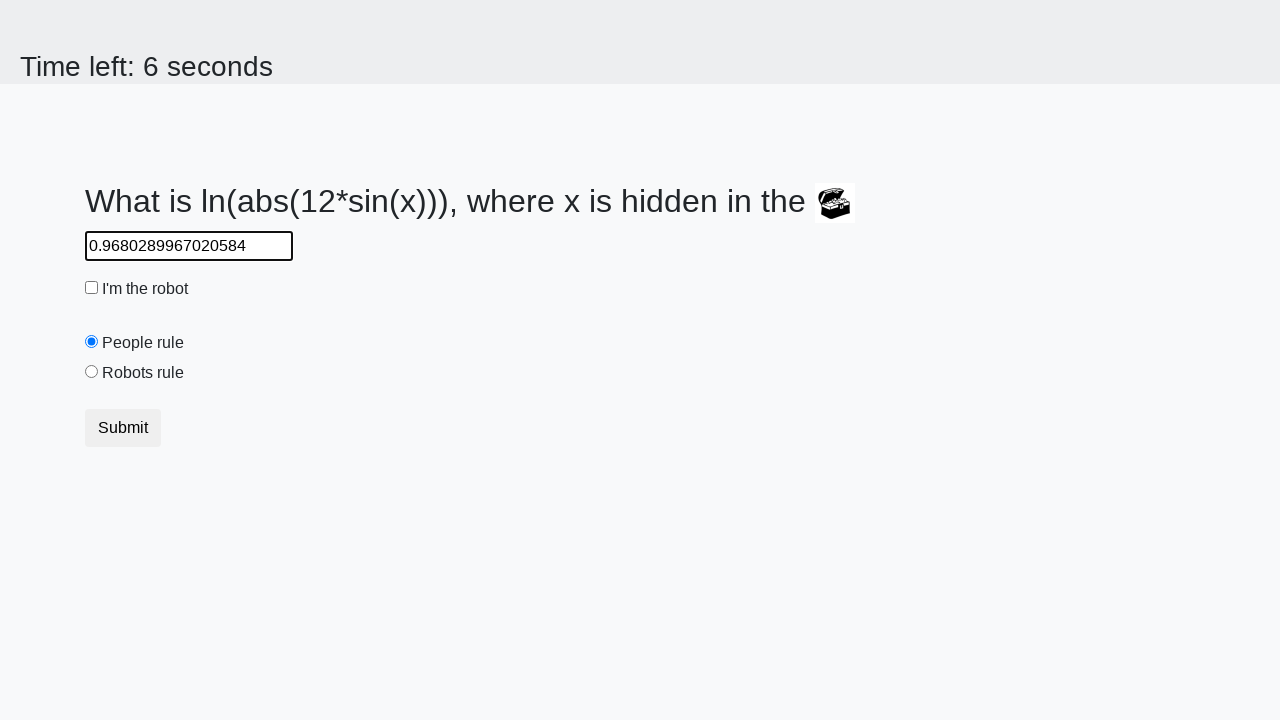

Checked robot checkbox at (92, 288) on #robotCheckbox
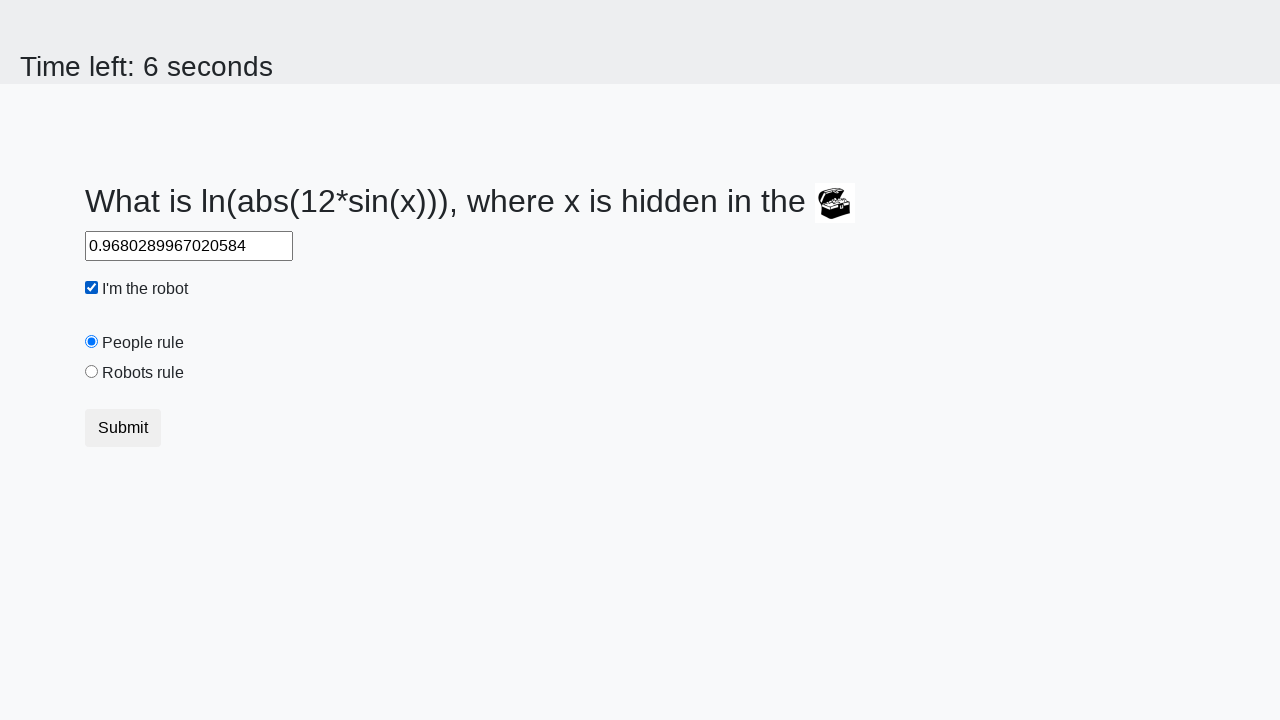

Checked robots rule checkbox at (92, 372) on #robotsRule
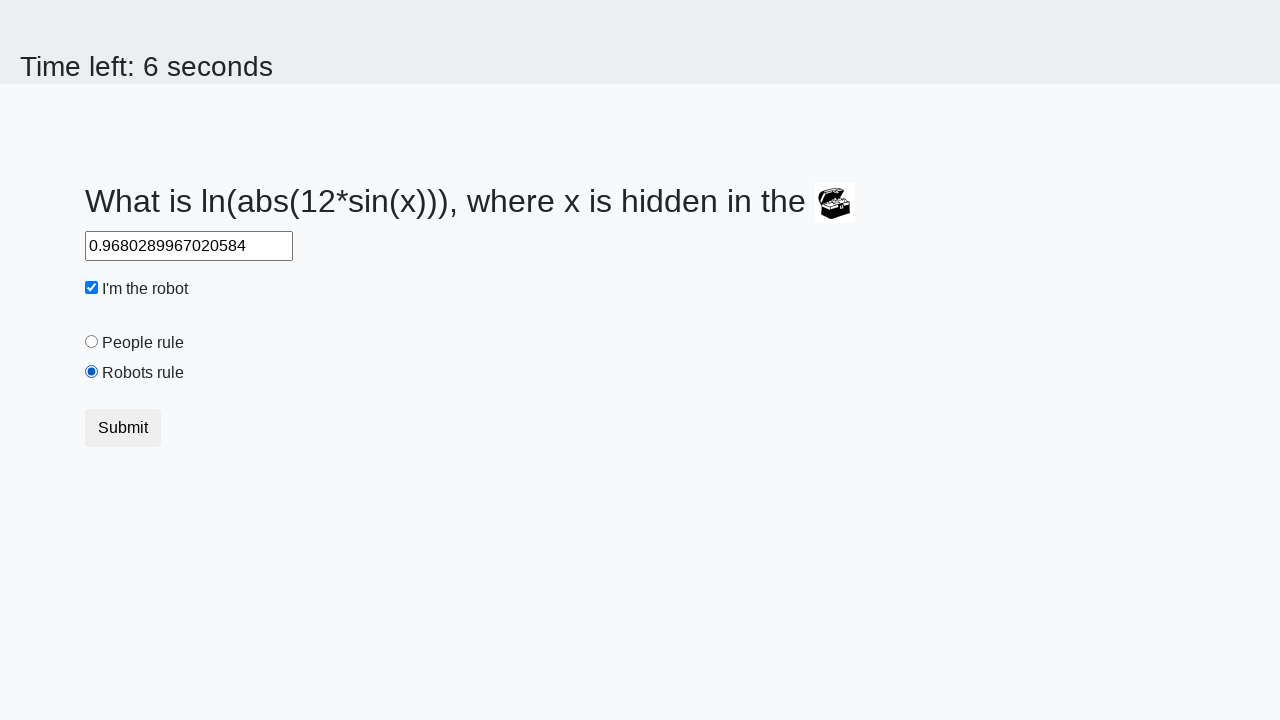

Clicked submit button to submit form at (123, 428) on .btn.btn-default
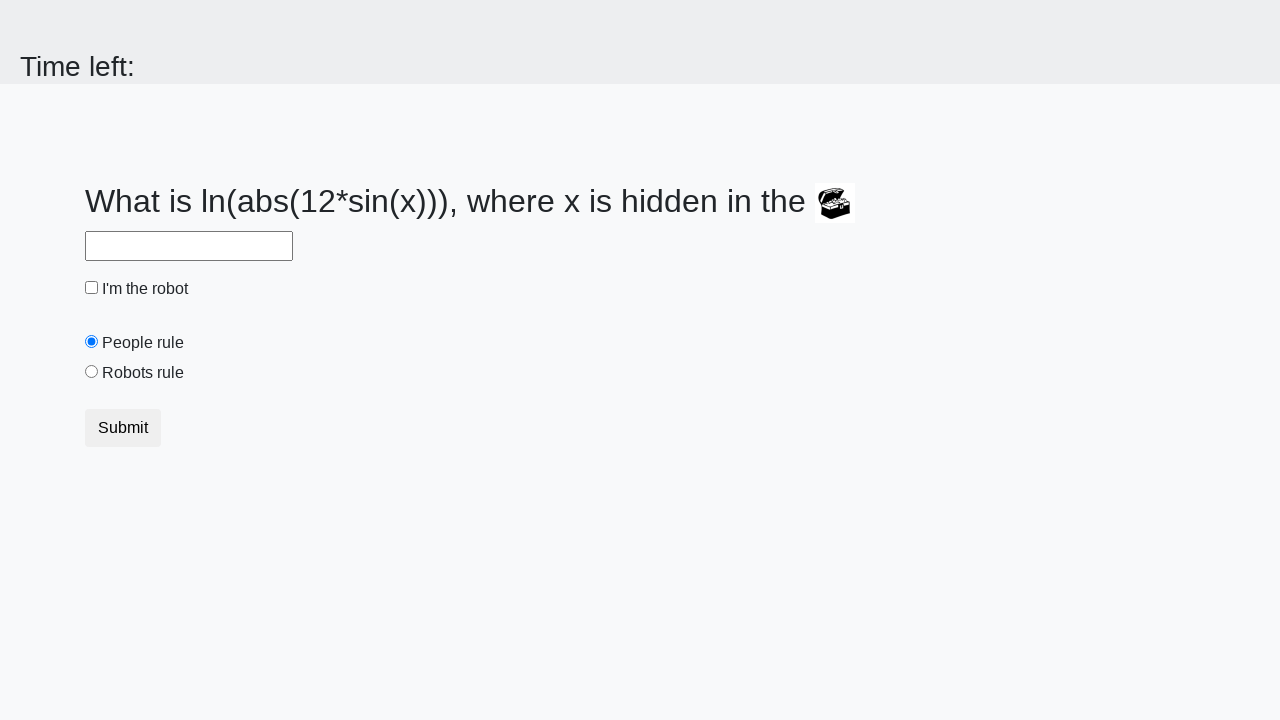

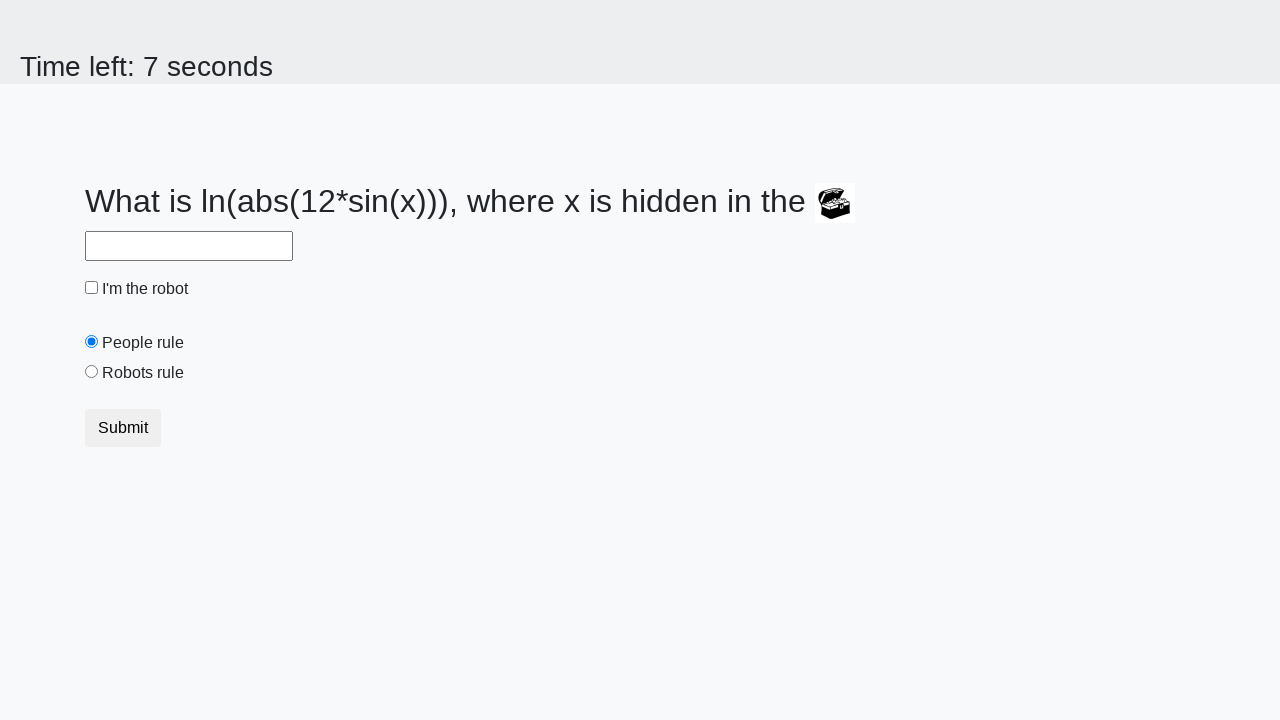